Tests prompt dialog handling by clicking a Prompt button, accepting the dialog with a name, and verifying the response message

Starting URL: https://testautomationpractice.blogspot.com/

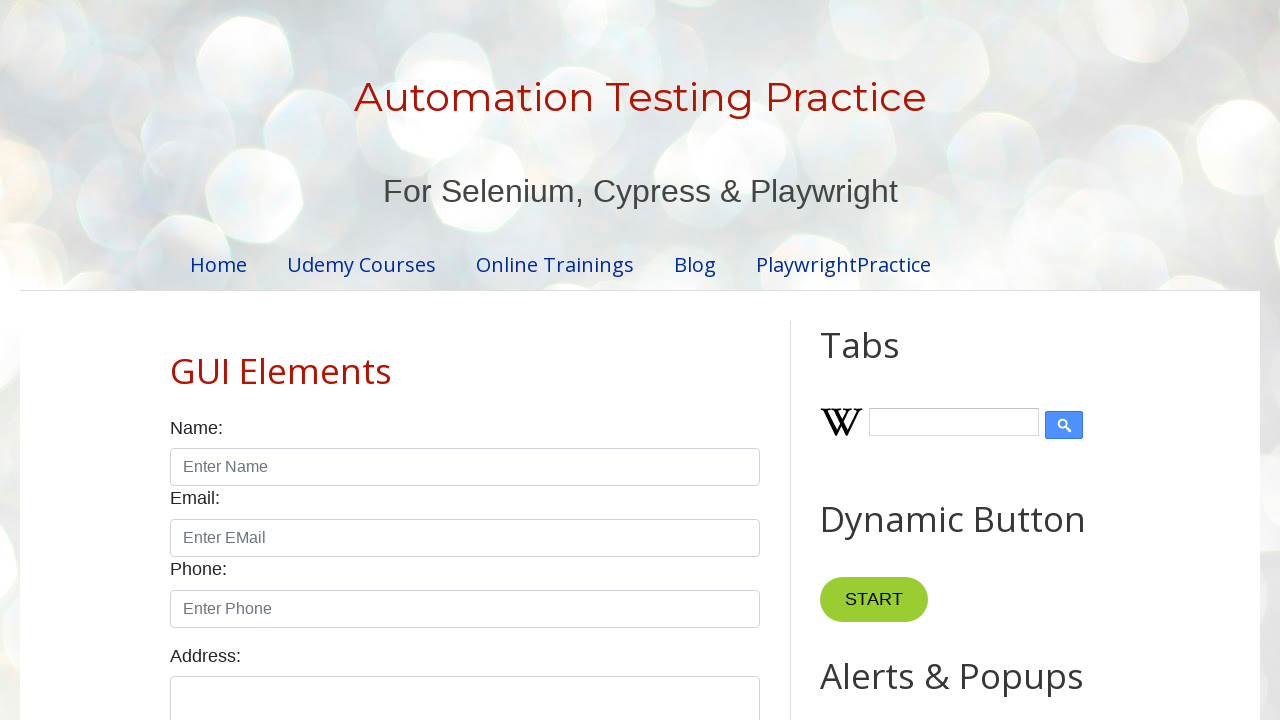

Set up dialog handler to accept prompt with name 'Hassaan'
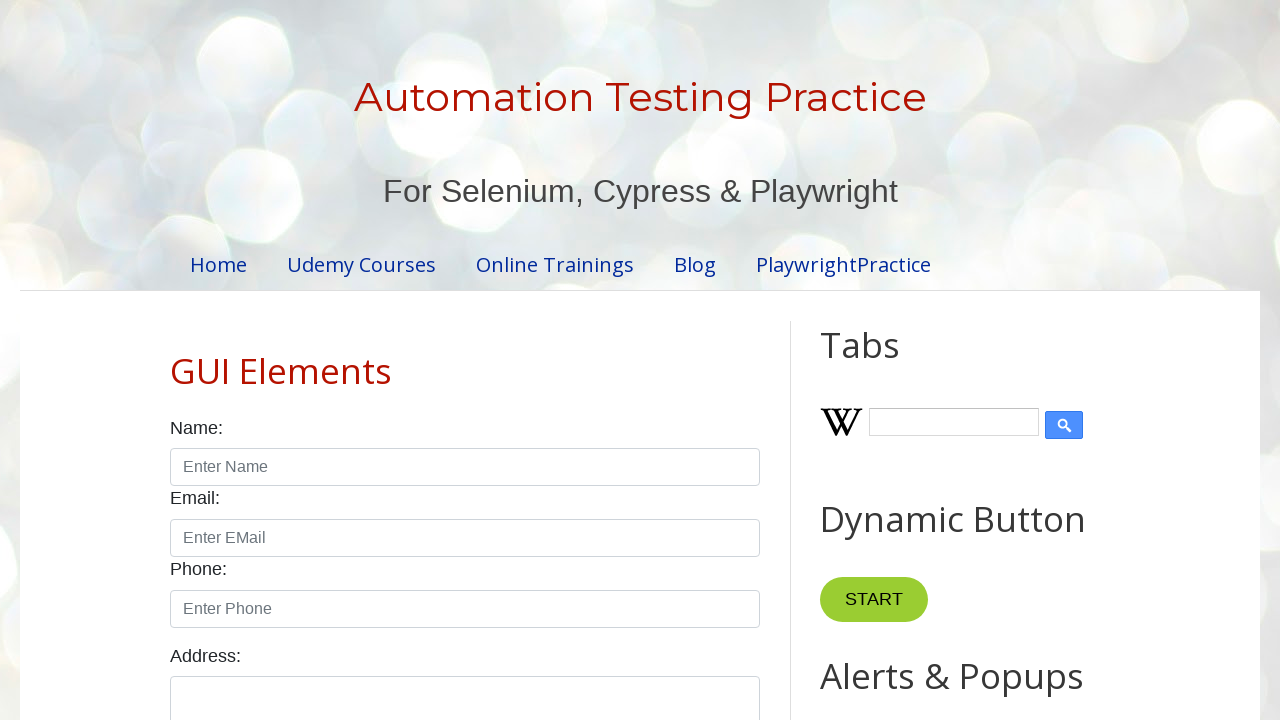

Clicked the Prompt button at (890, 360) on button >> internal:has-text="Prompt"i
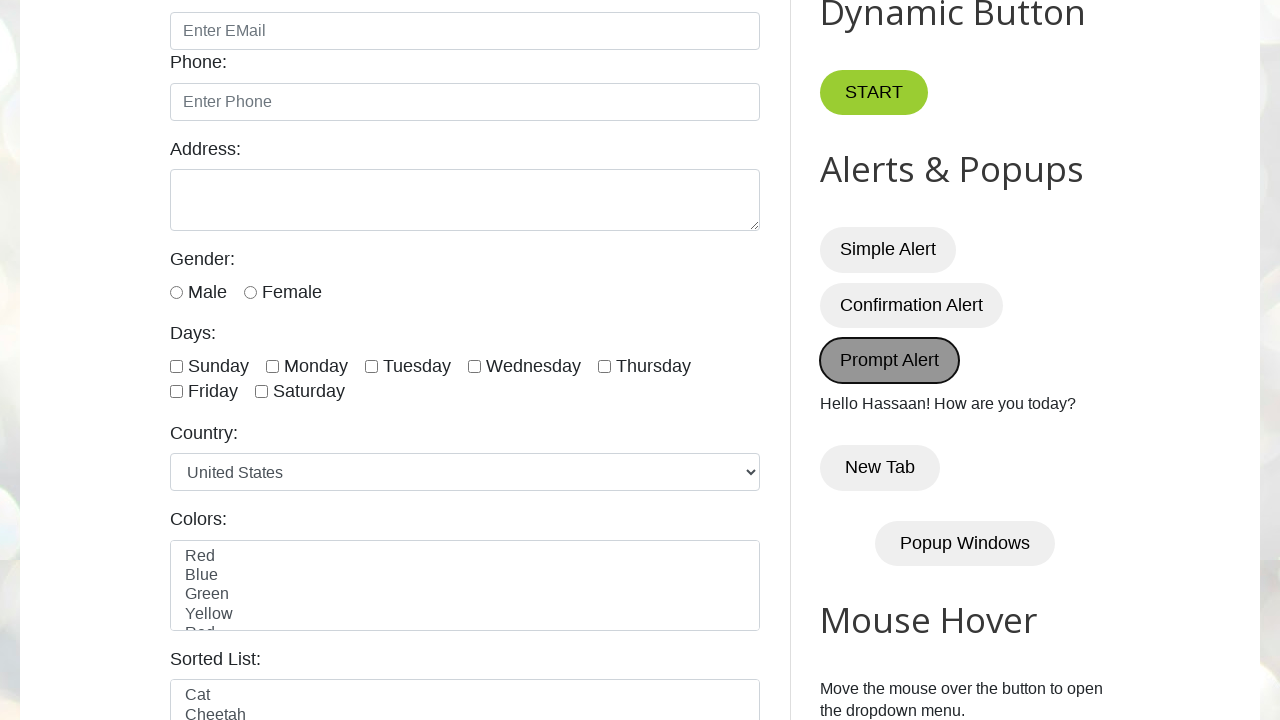

Verified response message 'Hello Hassaan! How are you today?' is displayed
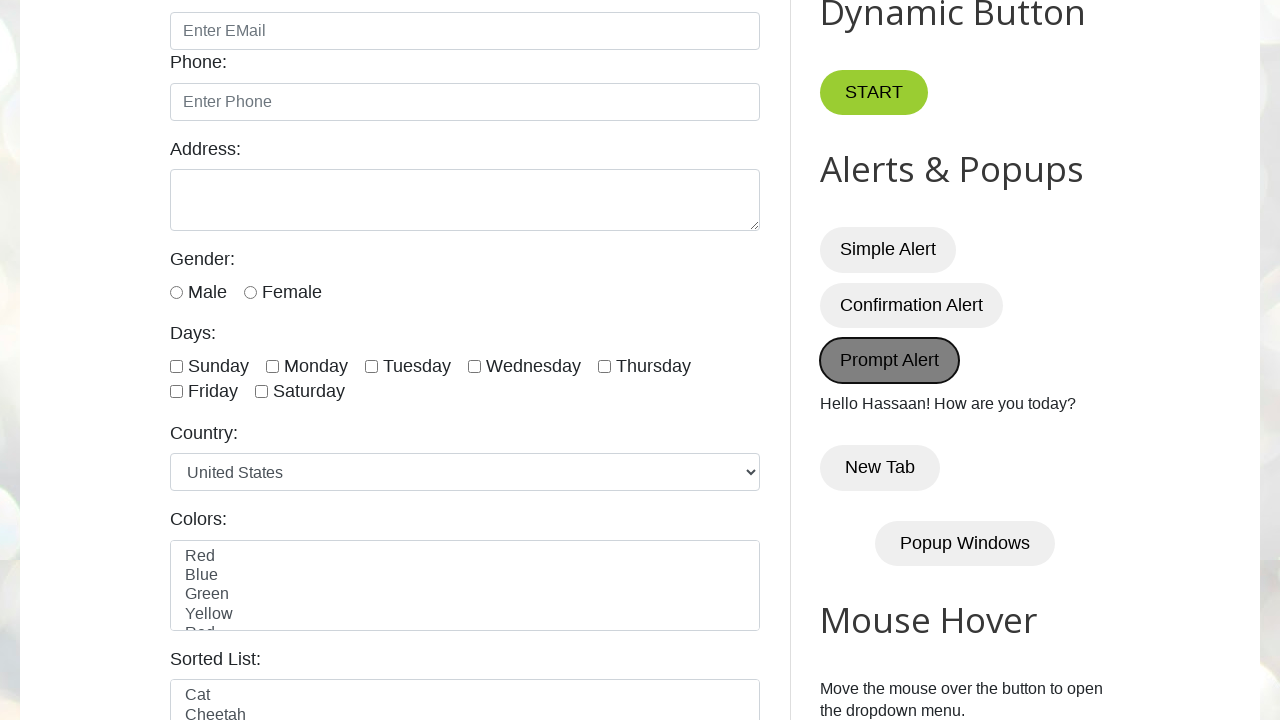

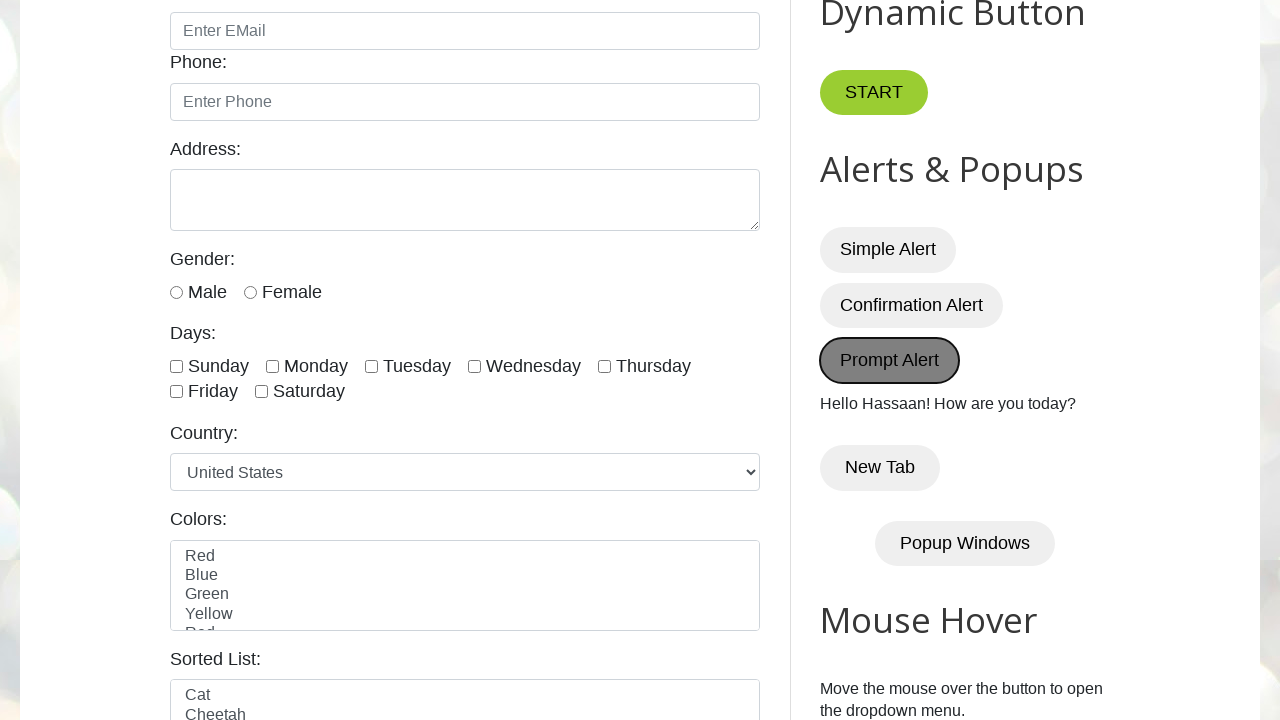